Tests dynamic properties page by waiting for elements to become clickable and visible after a delay

Starting URL: https://demoqa.com/elements

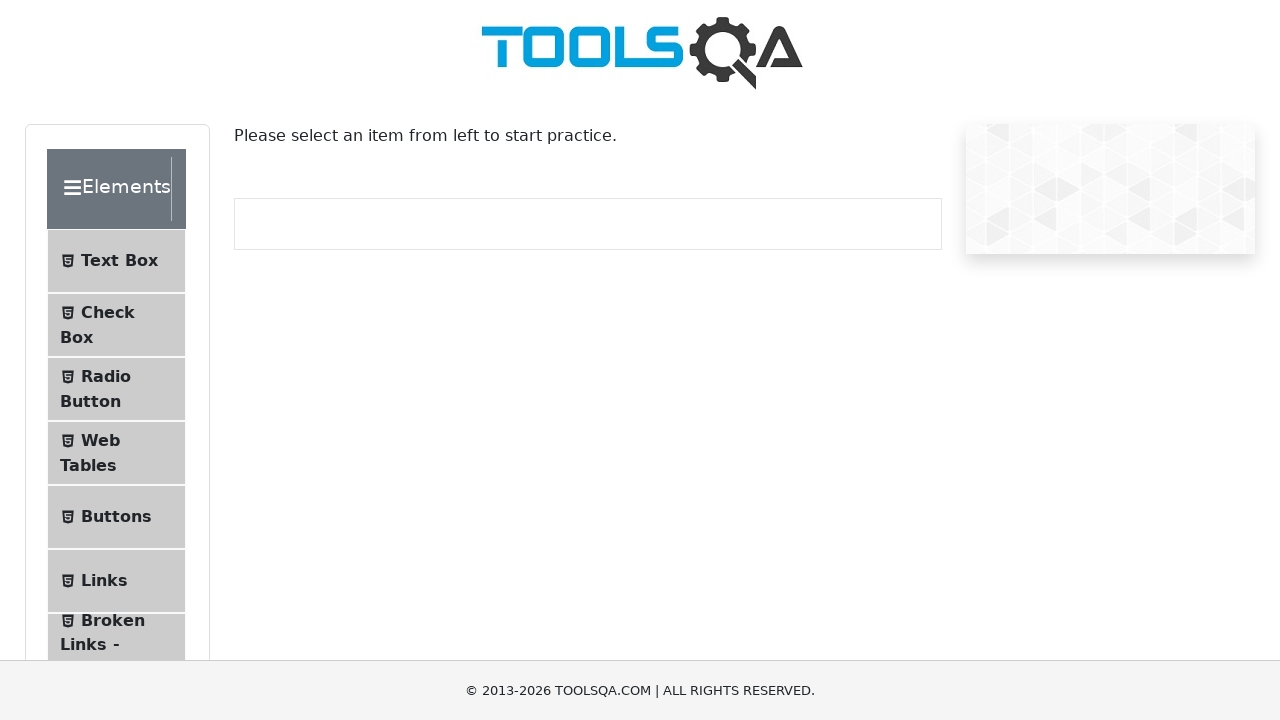

Scrolled Dynamic Properties element into view
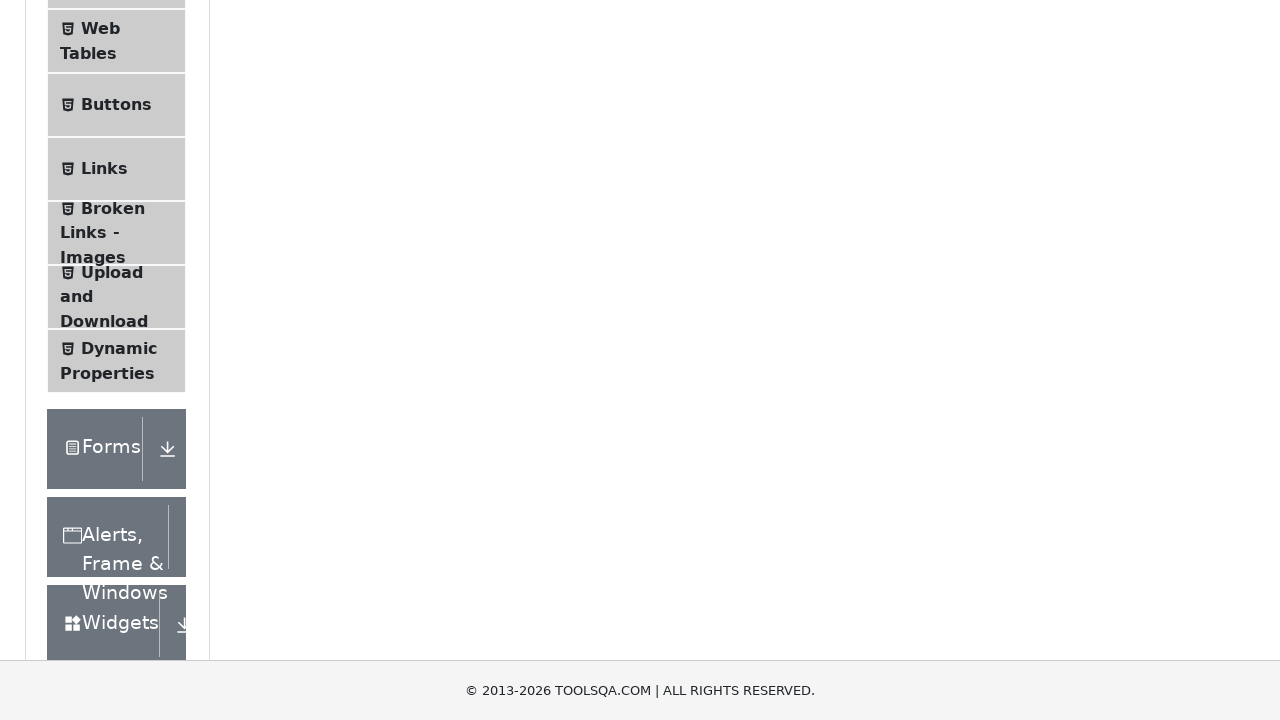

Clicked on Dynamic Properties menu item at (119, 348) on li span:has-text('Dynamic Properties')
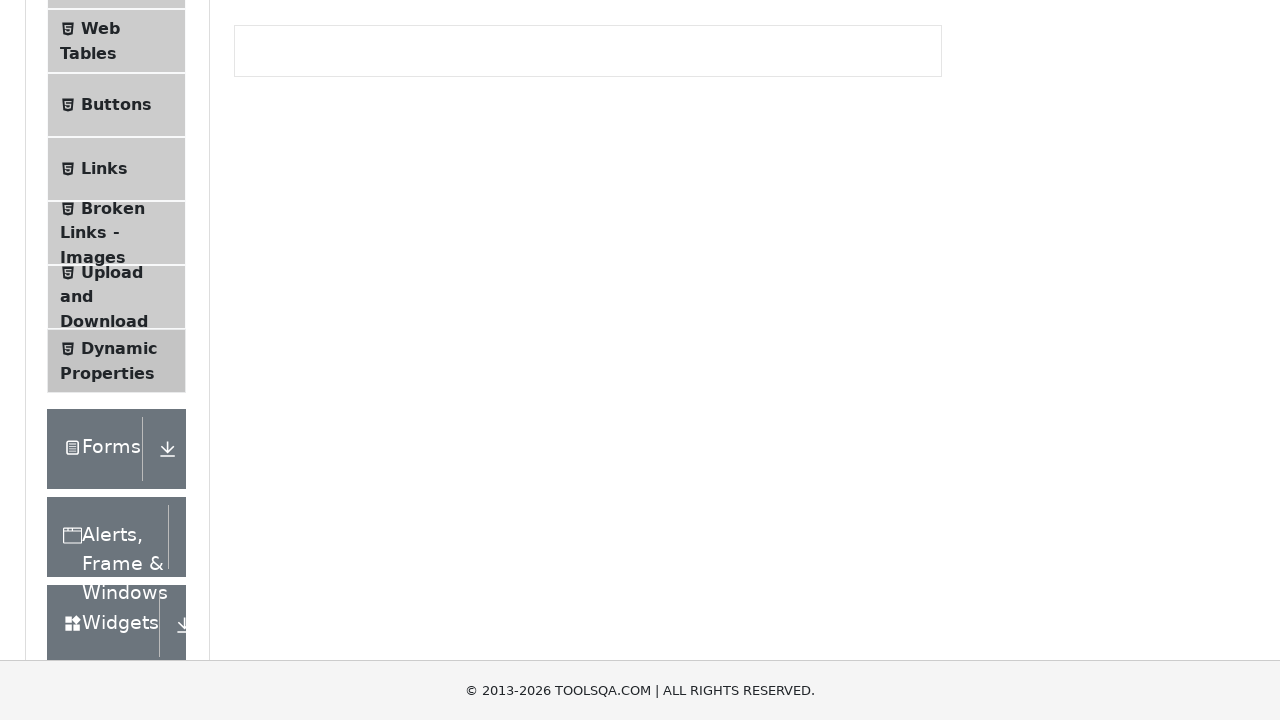

Scrolled page heading into view
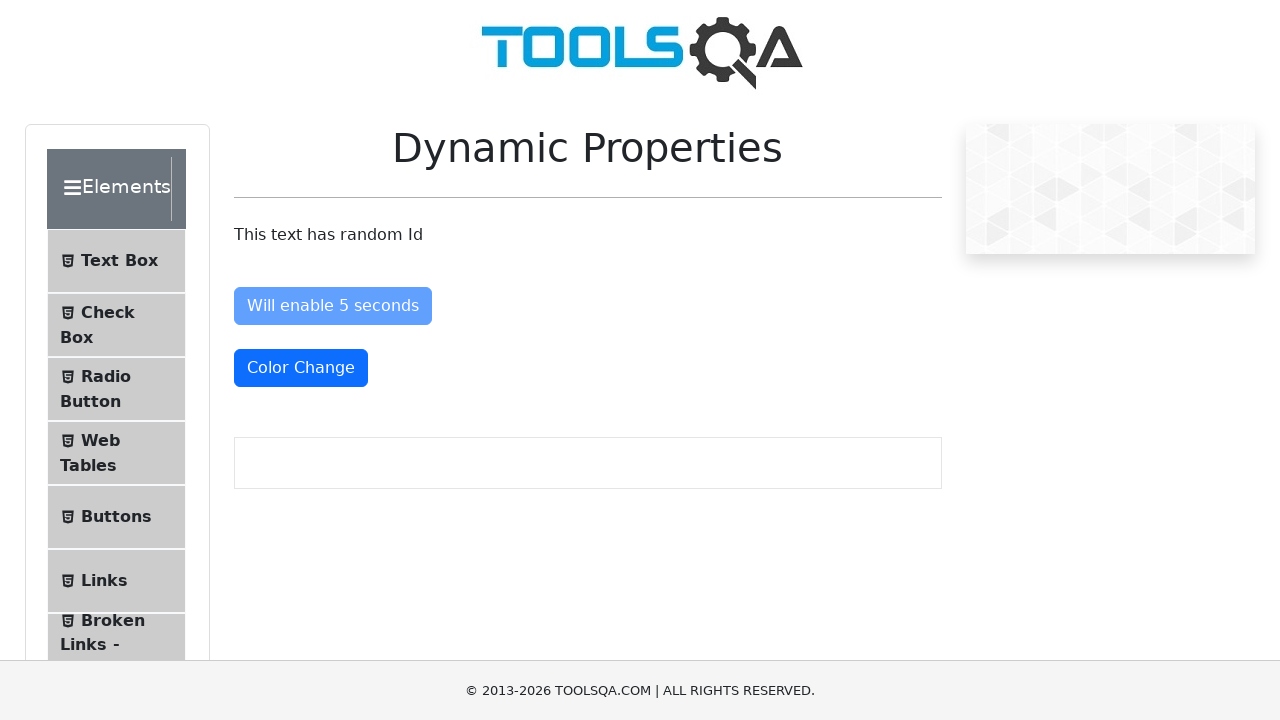

Enable button became clickable after 5 second delay
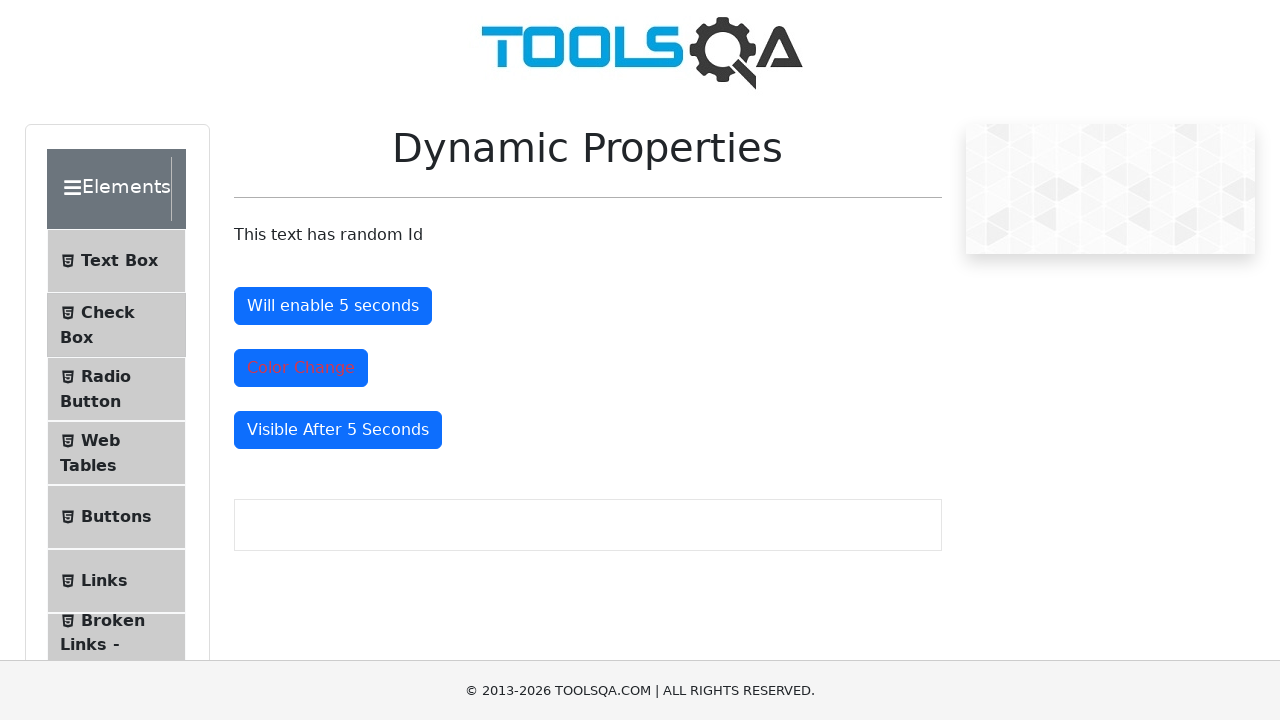

Visible button appeared on page
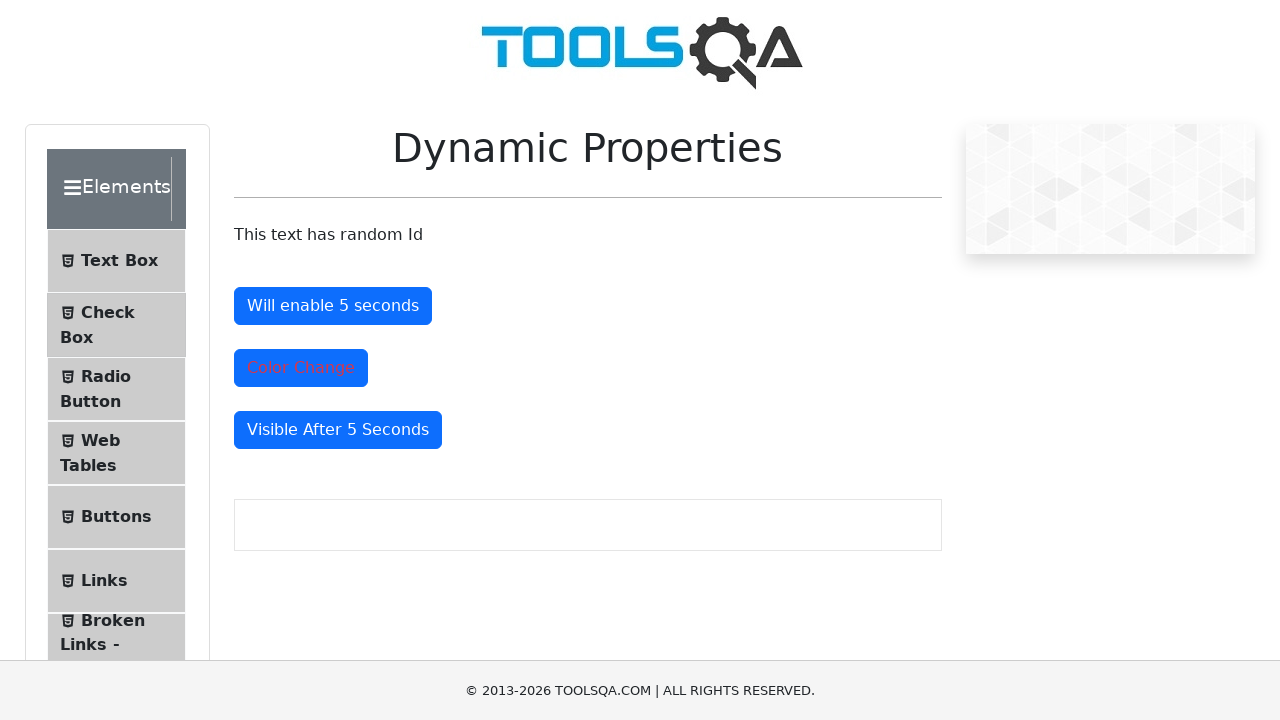

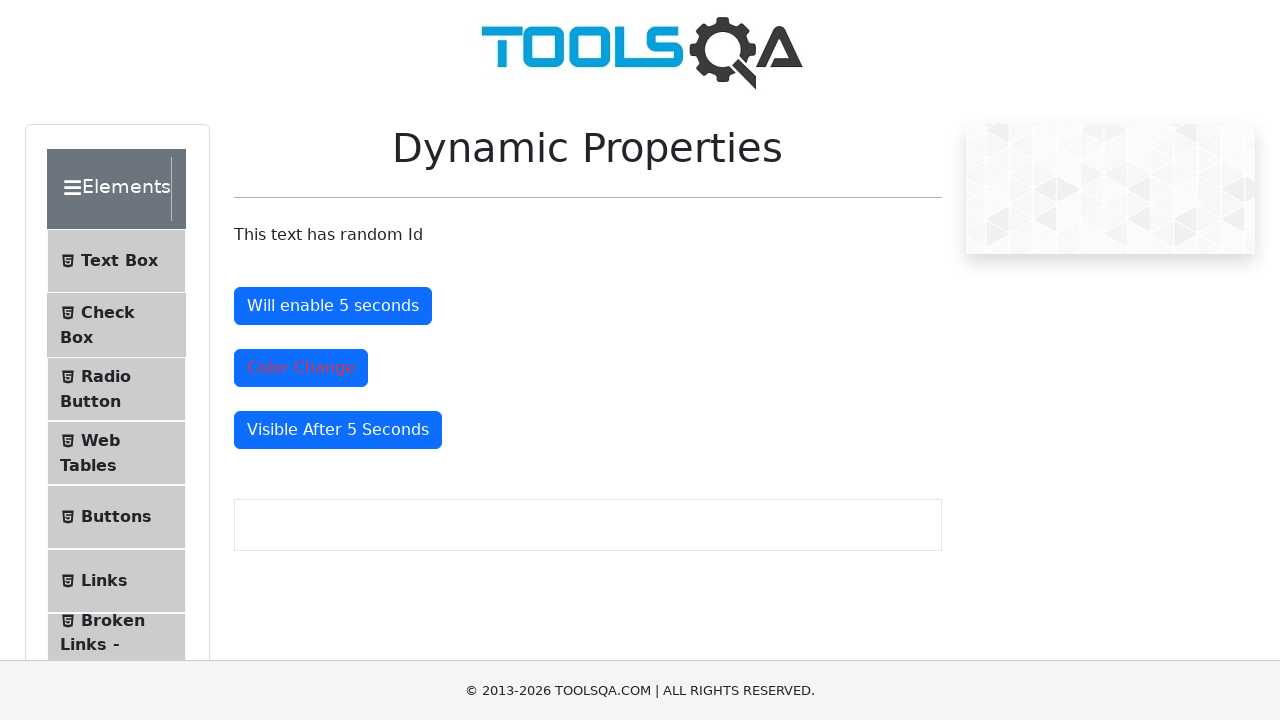